Tests navigation from home page to shop and back to home, then verifies that exactly 3 sliders are present on the homepage

Starting URL: http://practice.automationtesting.in/

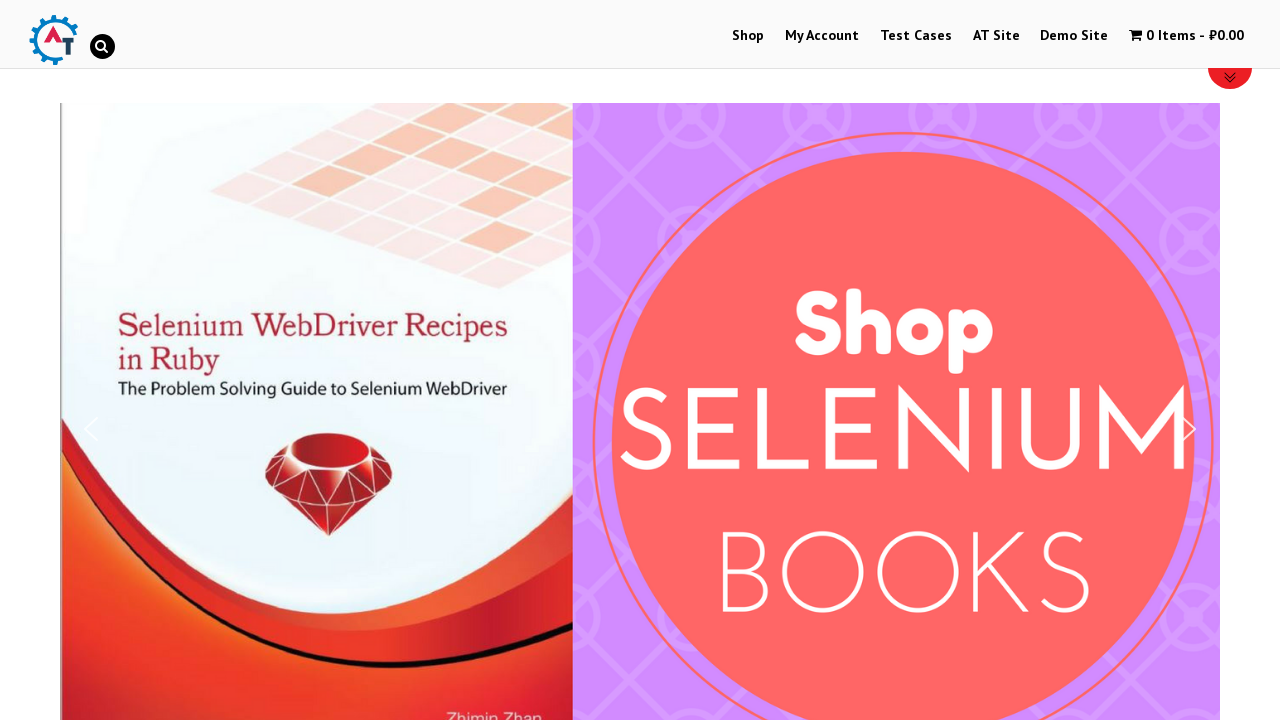

Clicked Shop button in navigation at (748, 36) on xpath=//*[@id='menu-item-40']/a
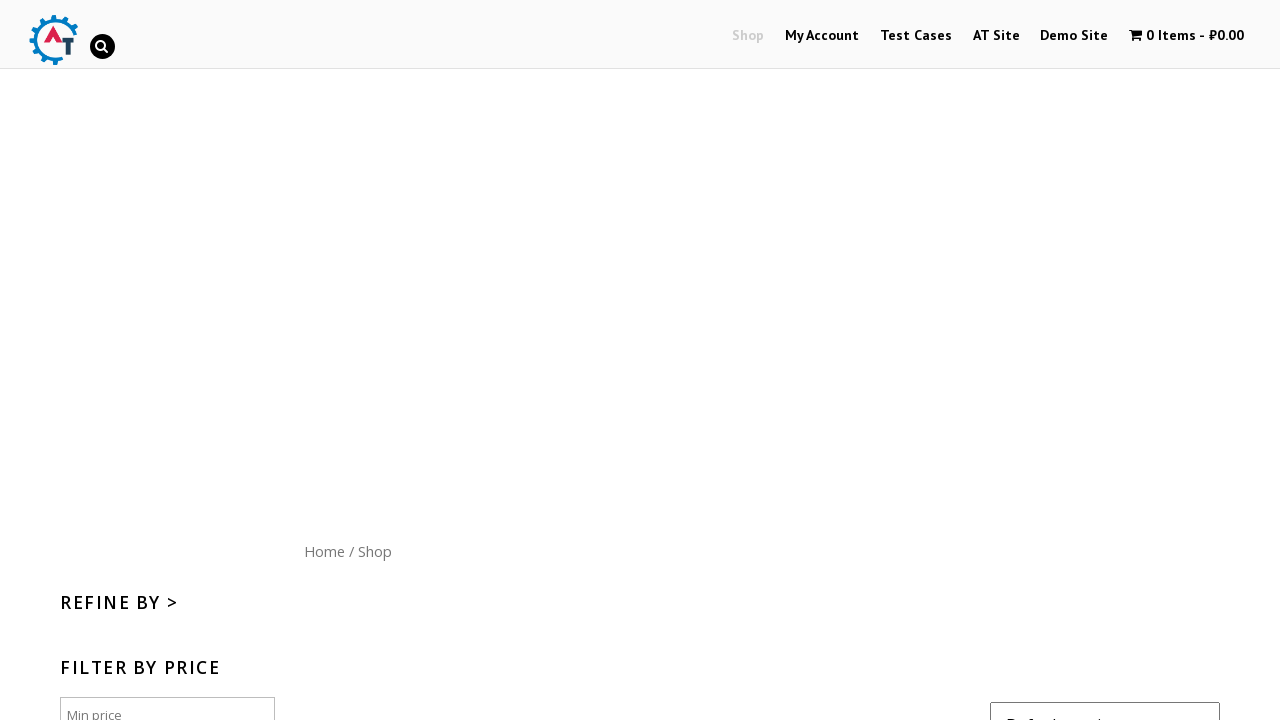

Clicked Home button to navigate back to homepage at (324, 551) on xpath=//*[@id='content']/nav/a
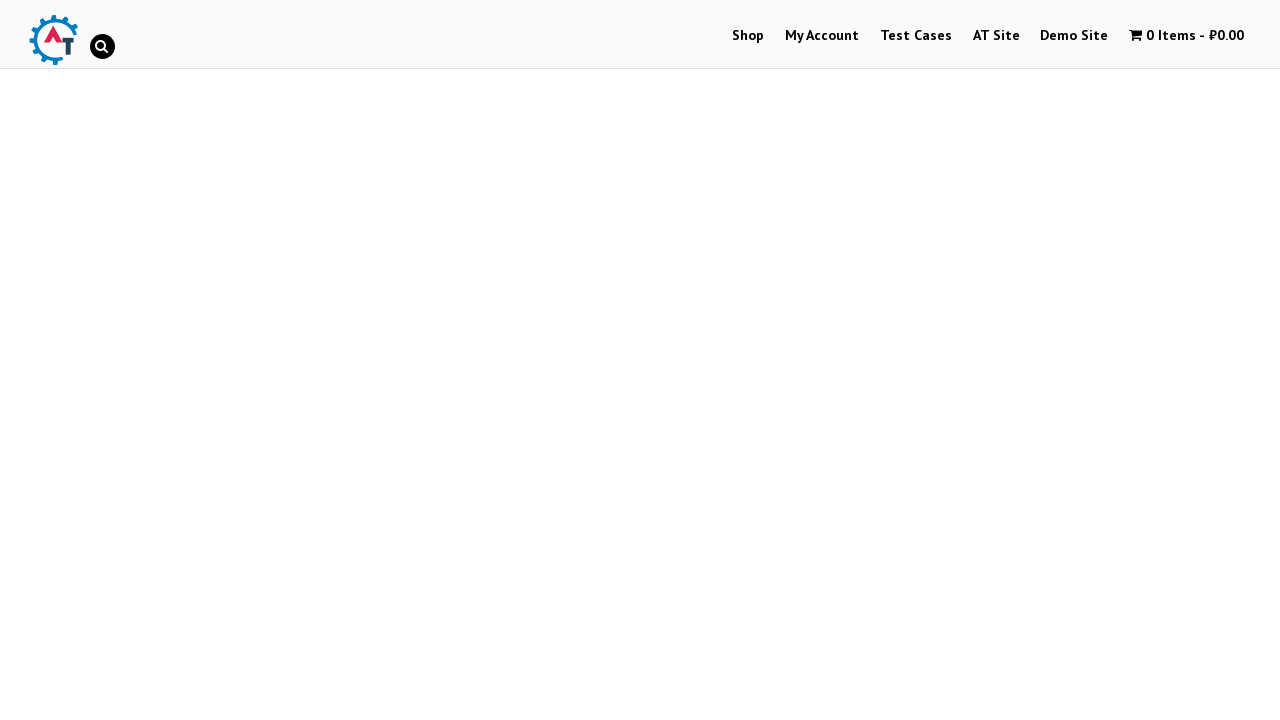

Waited for sliders to load on homepage
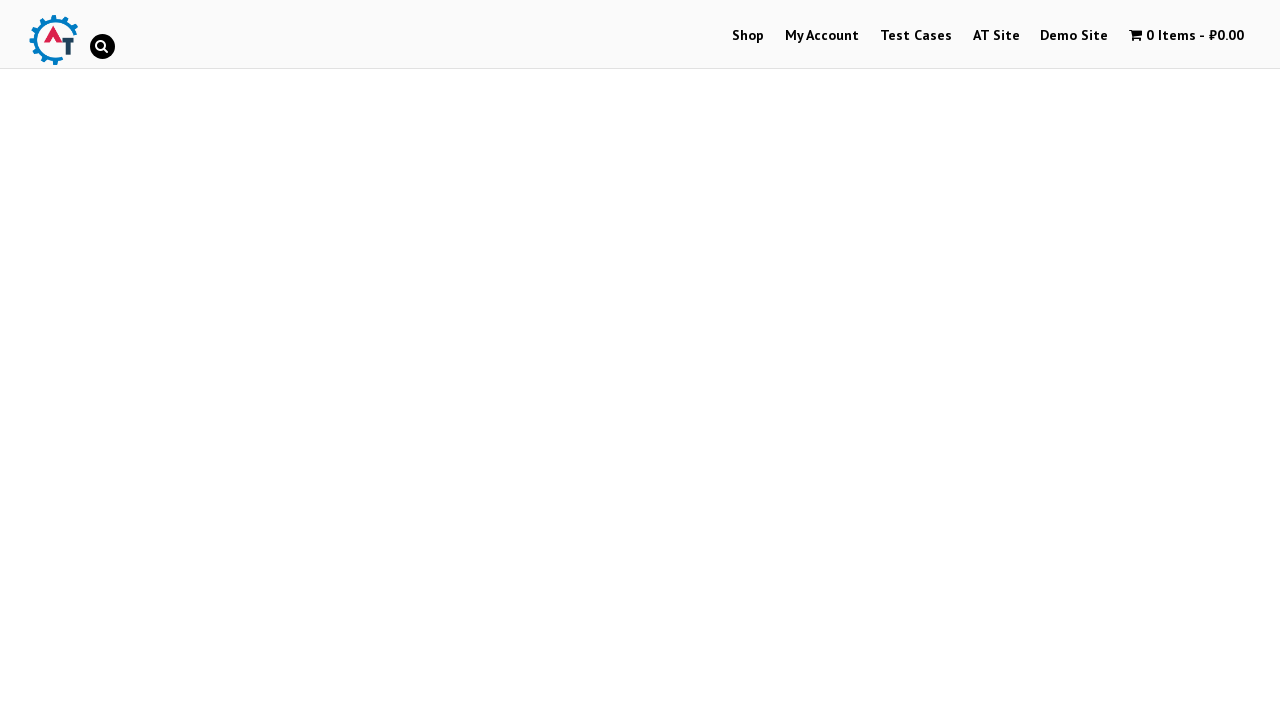

Located all slider elements on page
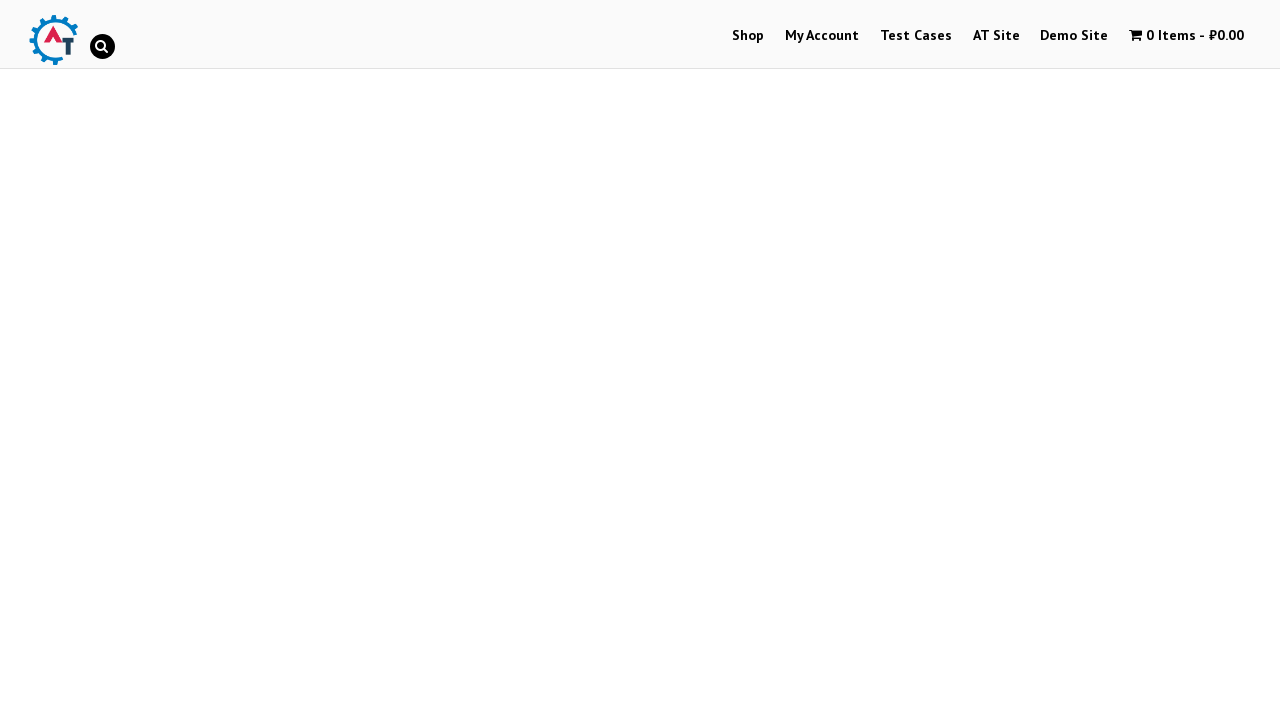

Verified exactly 3 sliders are present on homepage
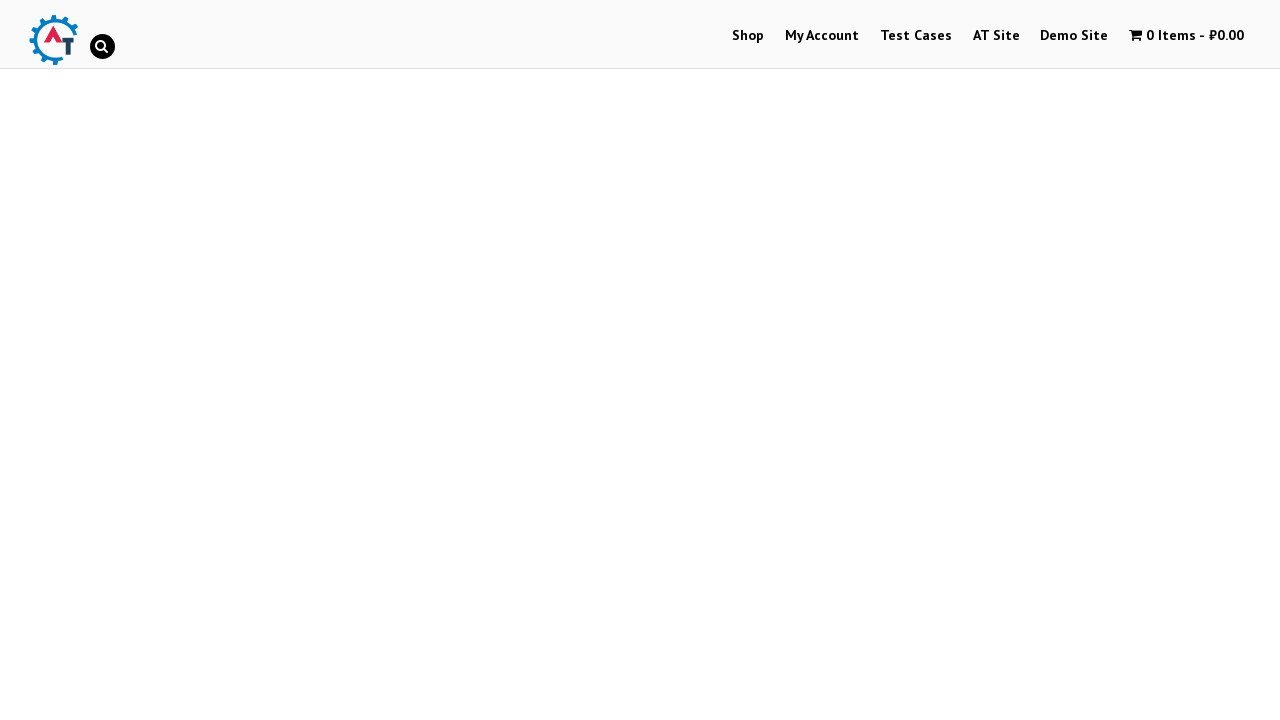

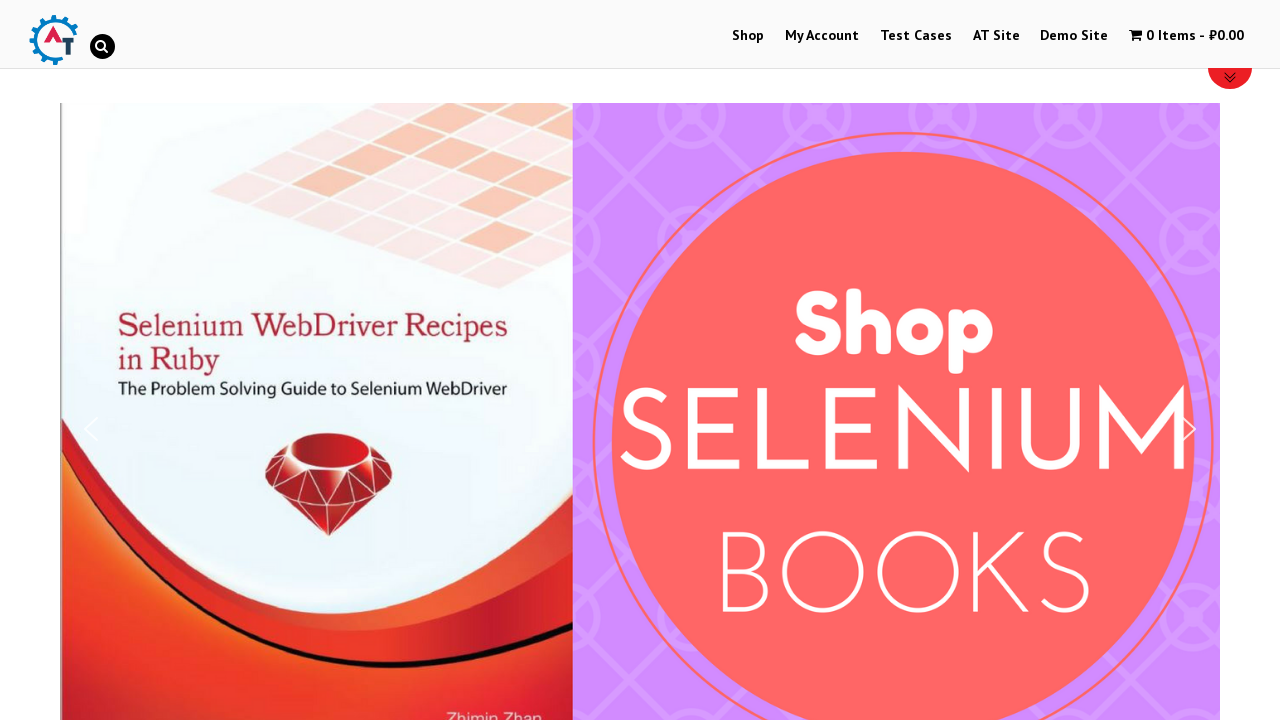